Tests that a dropdown can select an option and updates the associated meter element

Starting URL: https://seleniumbase.io/demo_page

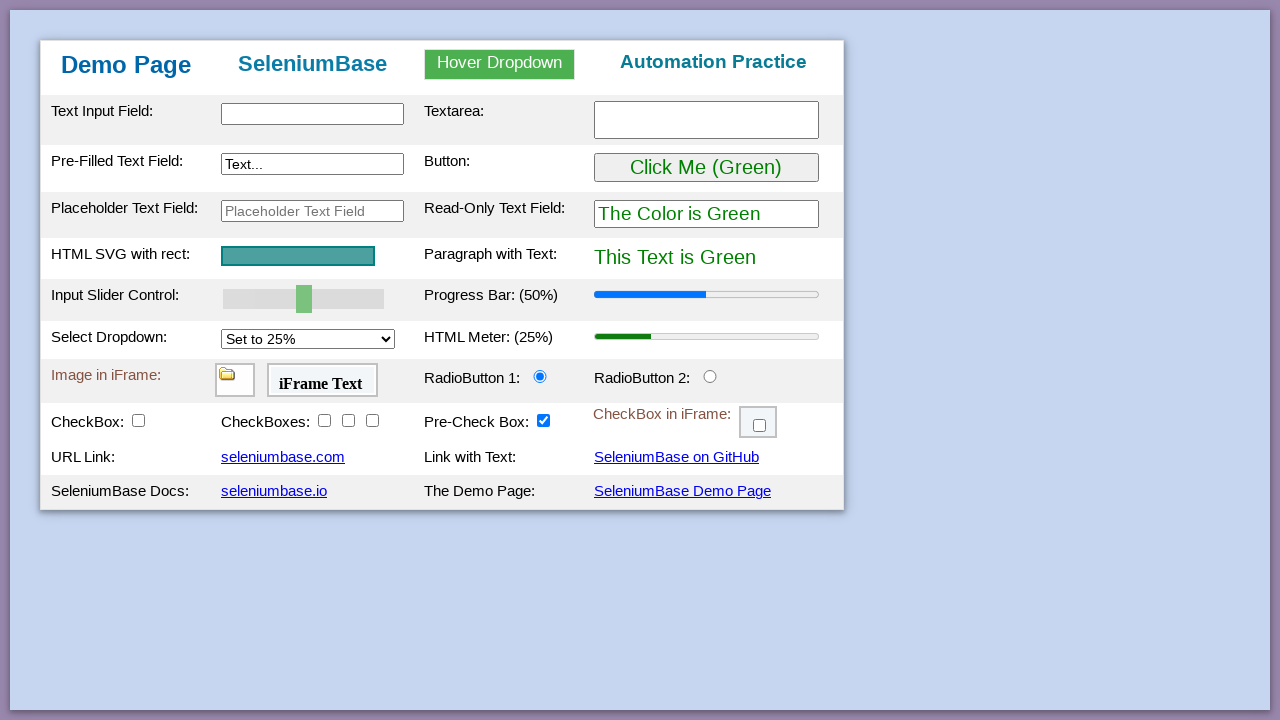

Selected '50%' option from the dropdown on #mySelect
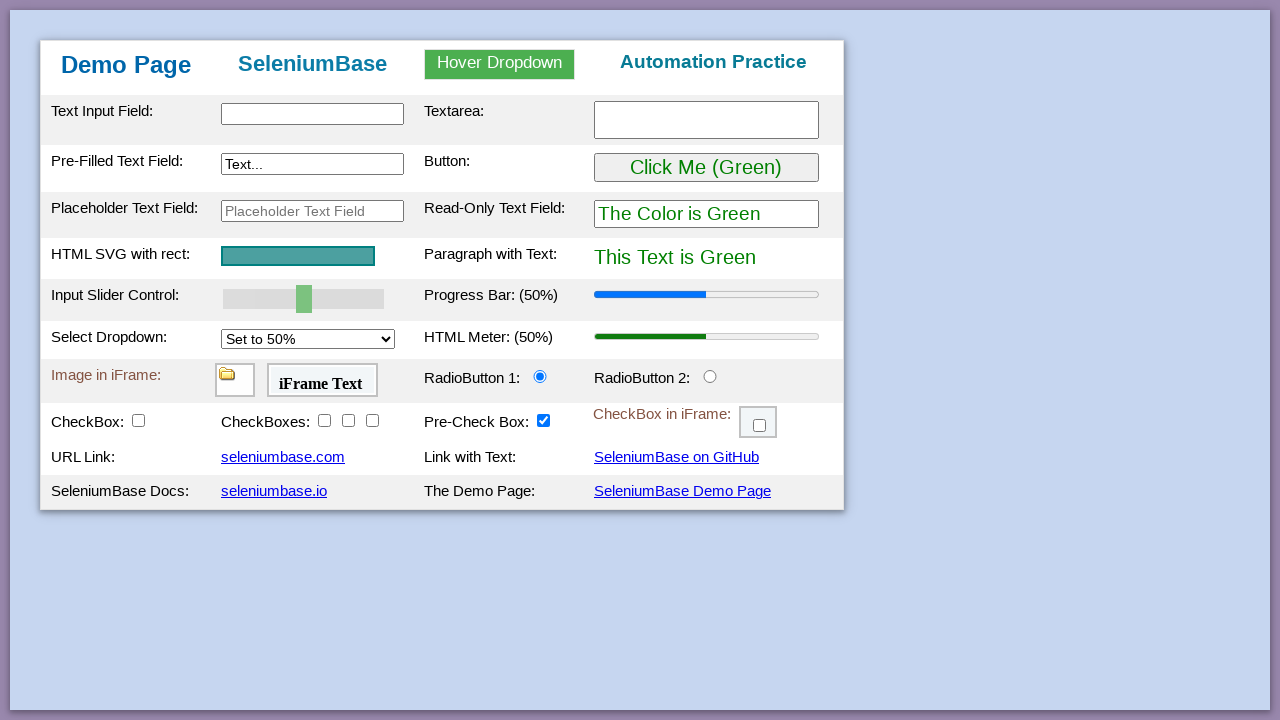

Retrieved selected option text content
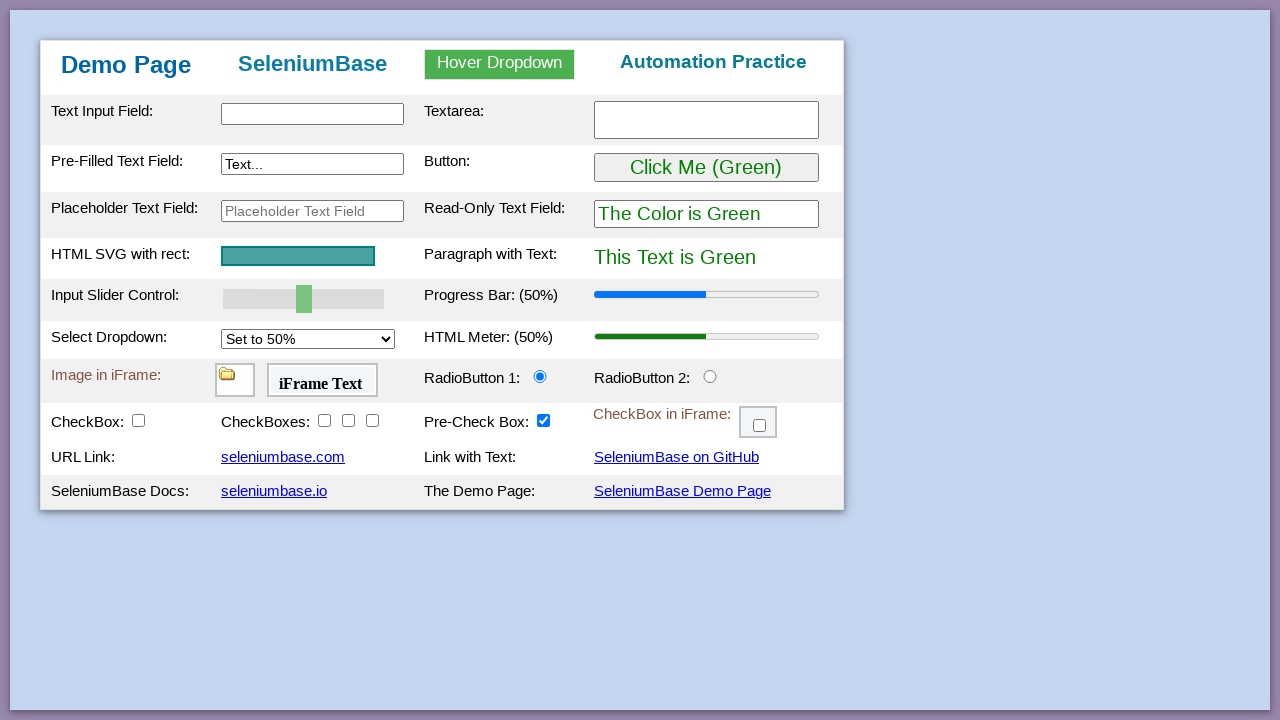

Verified selected option text contains '50%'
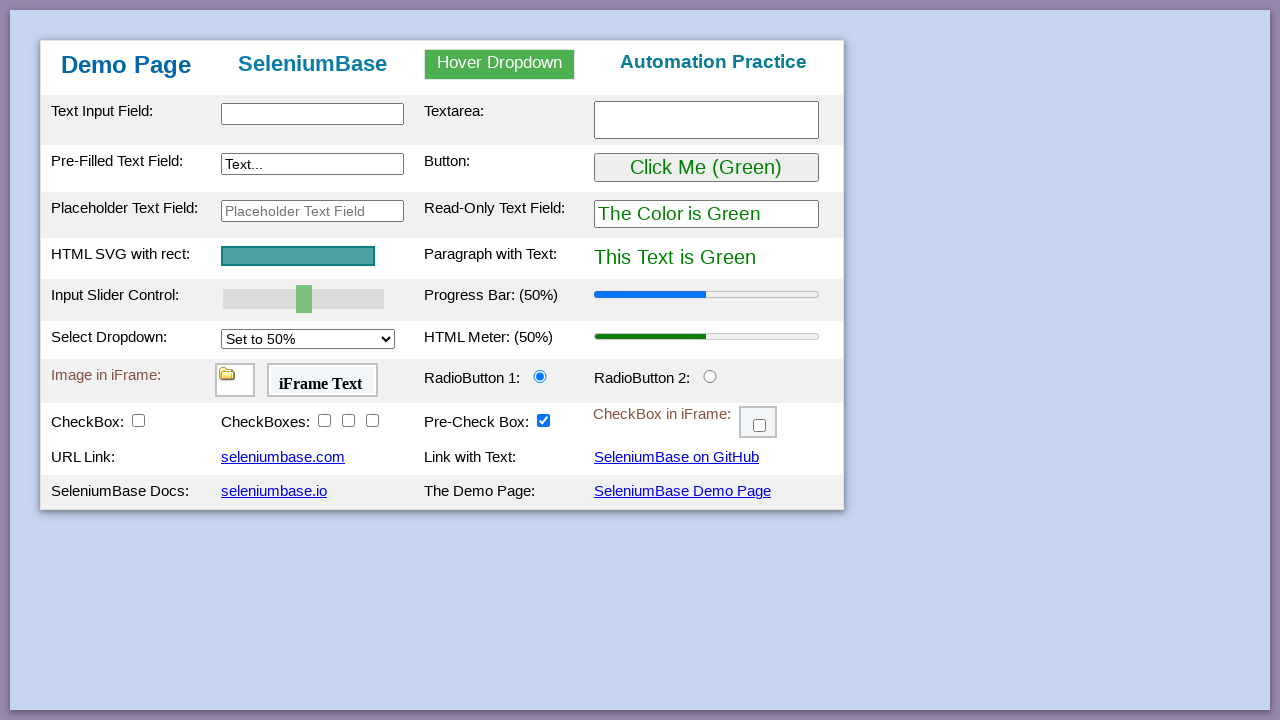

Retrieved meter element value attribute
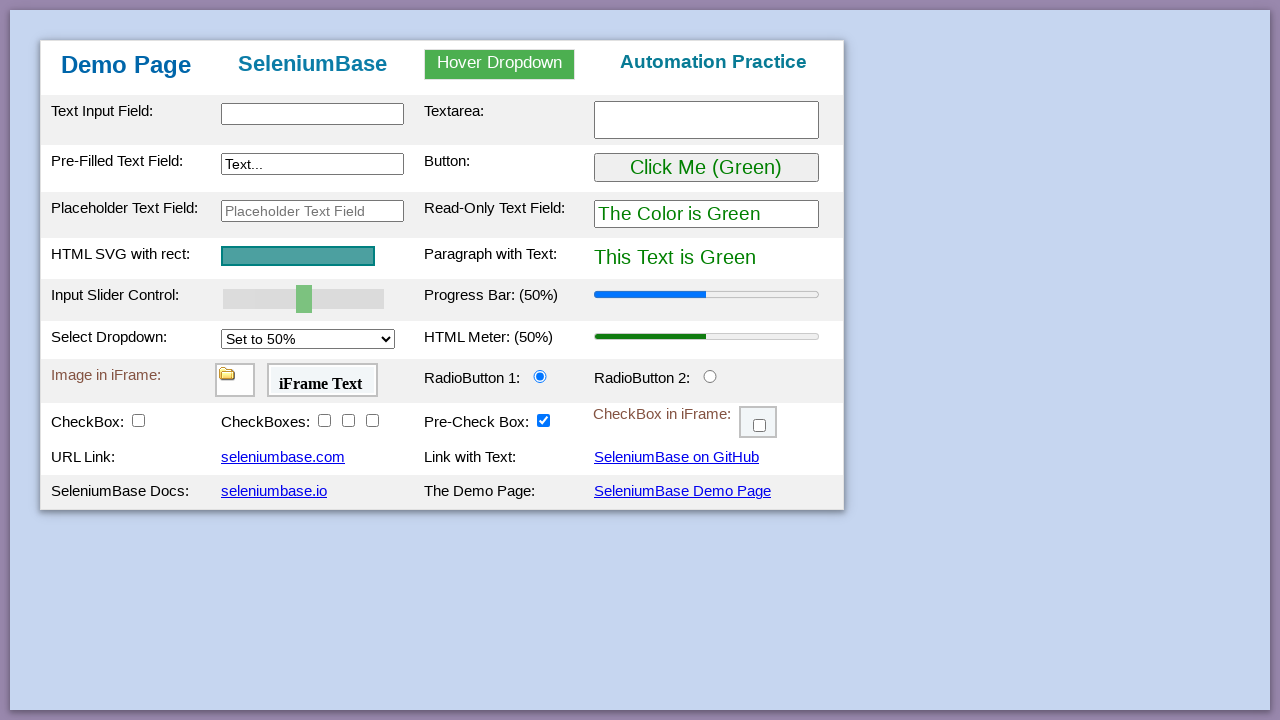

Verified meter value equals '0.5'
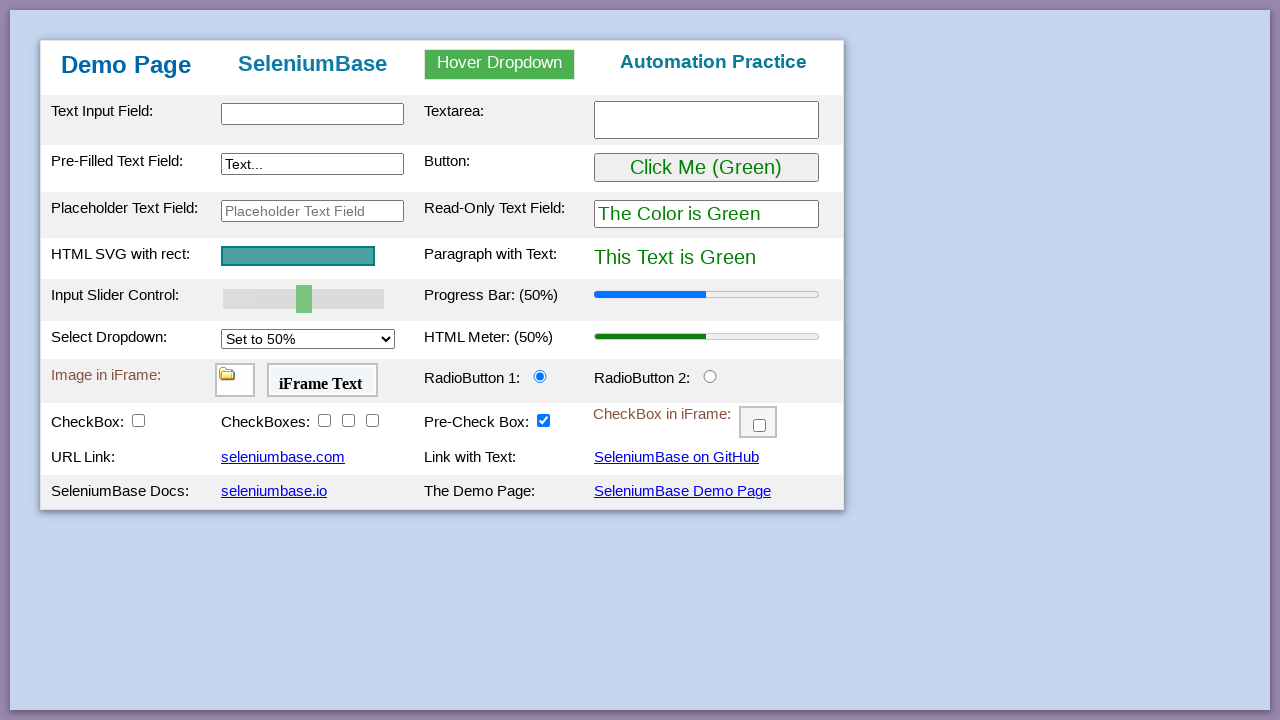

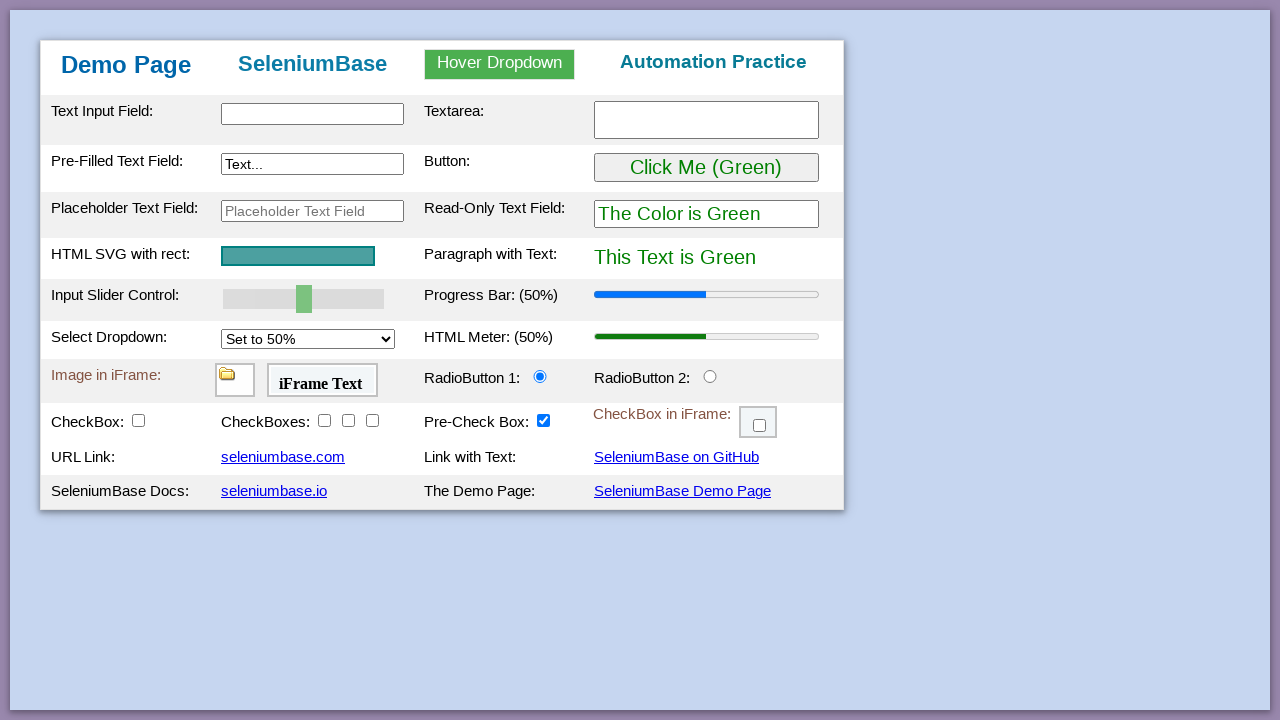